Tests navigation on the-internet.herokuapp.com by clicking on A/B Testing link, reading paragraph text, and then clicking on Elemental Selenium link

Starting URL: https://the-internet.herokuapp.com/

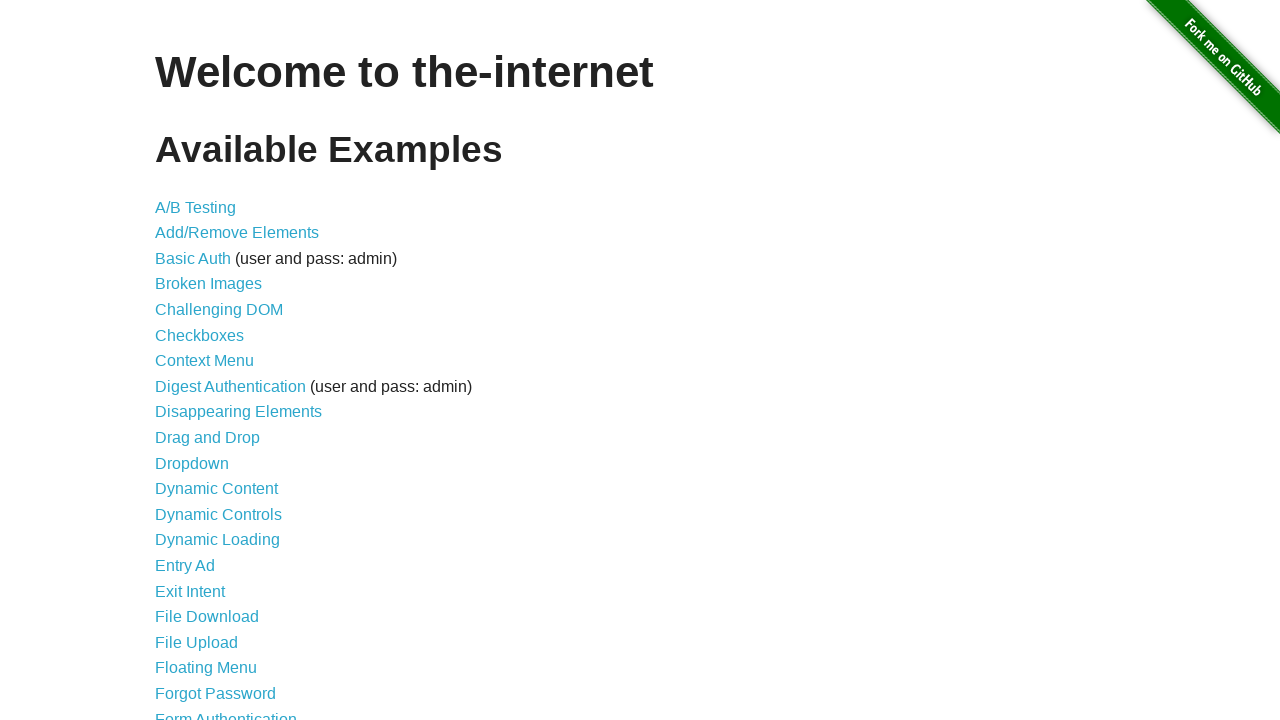

Clicked on A/B Testing link at (196, 207) on text=A/B Testing
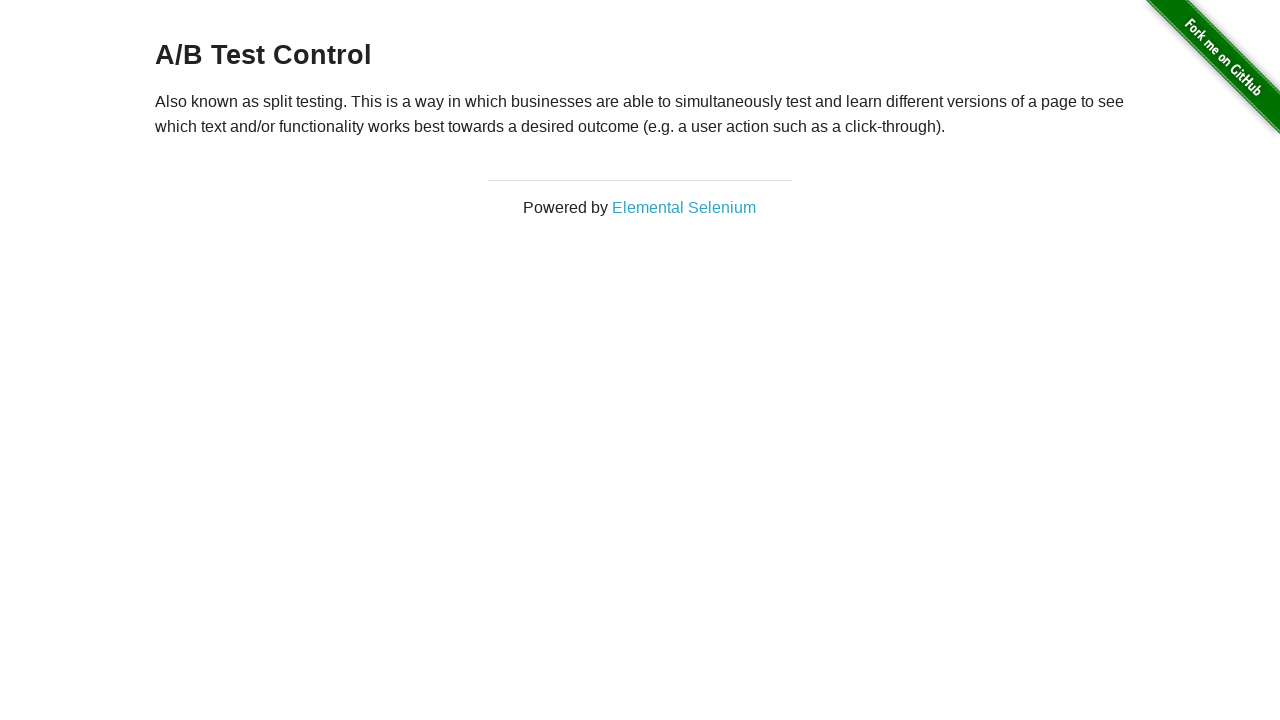

Waited for paragraph text to be visible
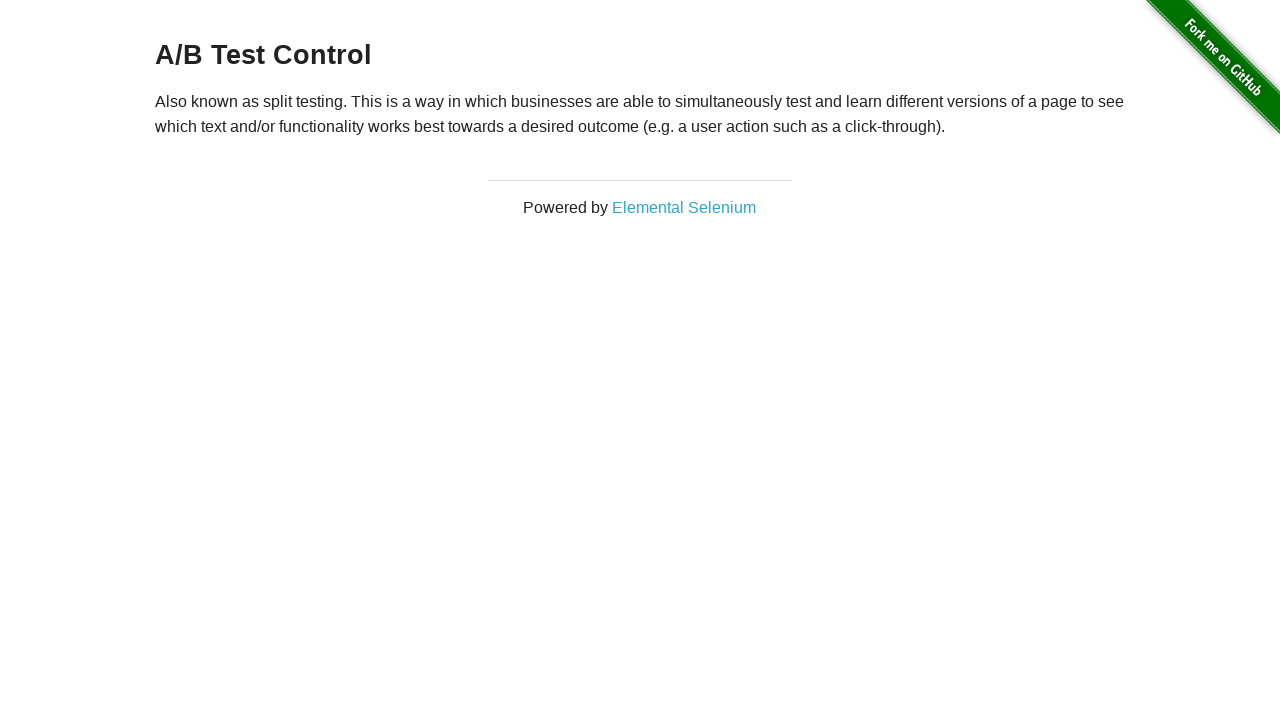

Clicked on Elemental Selenium link at (684, 207) on a:has-text('Elemental Selenium')
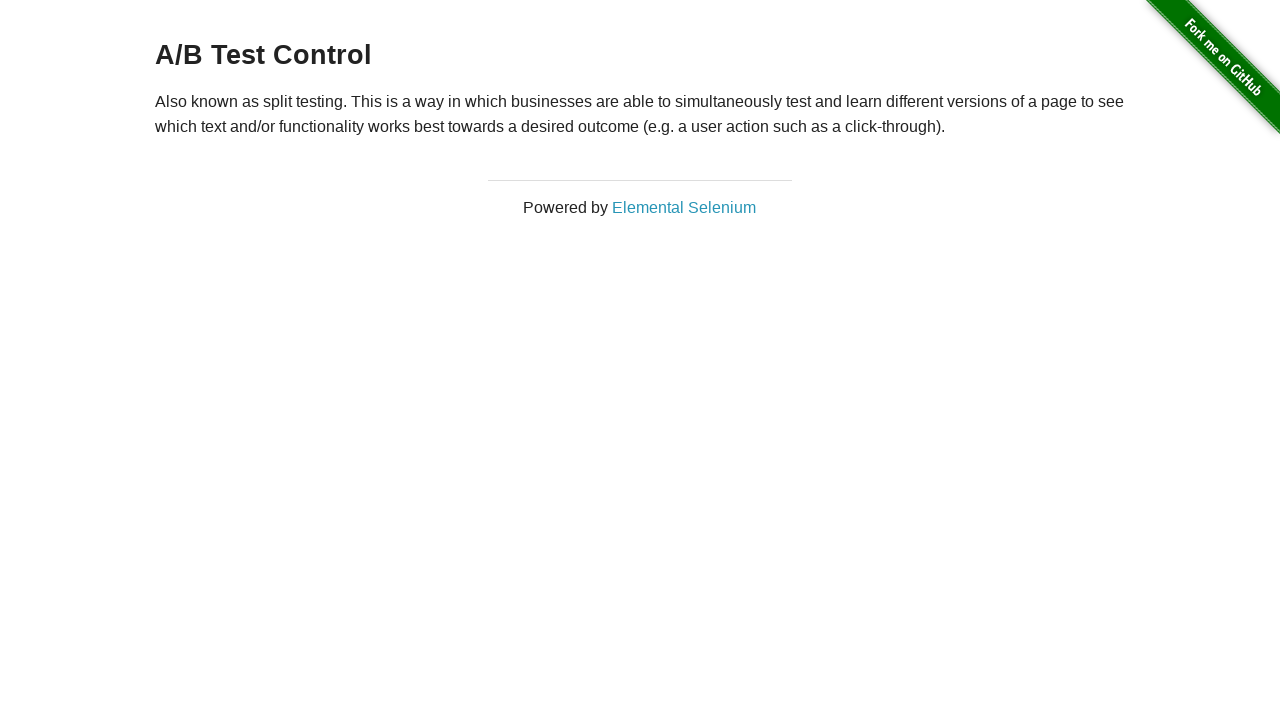

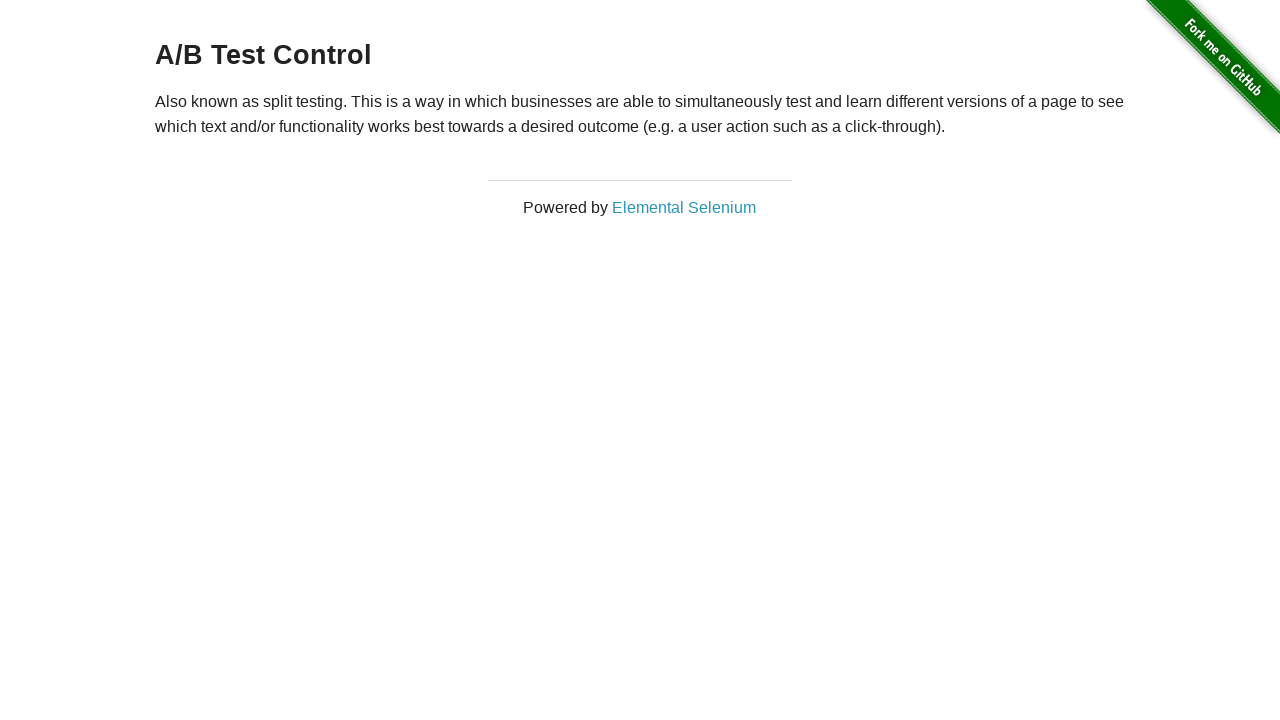